Tests navigation to the Links page and verifies the page loads correctly.

Starting URL: https://demoqa.com

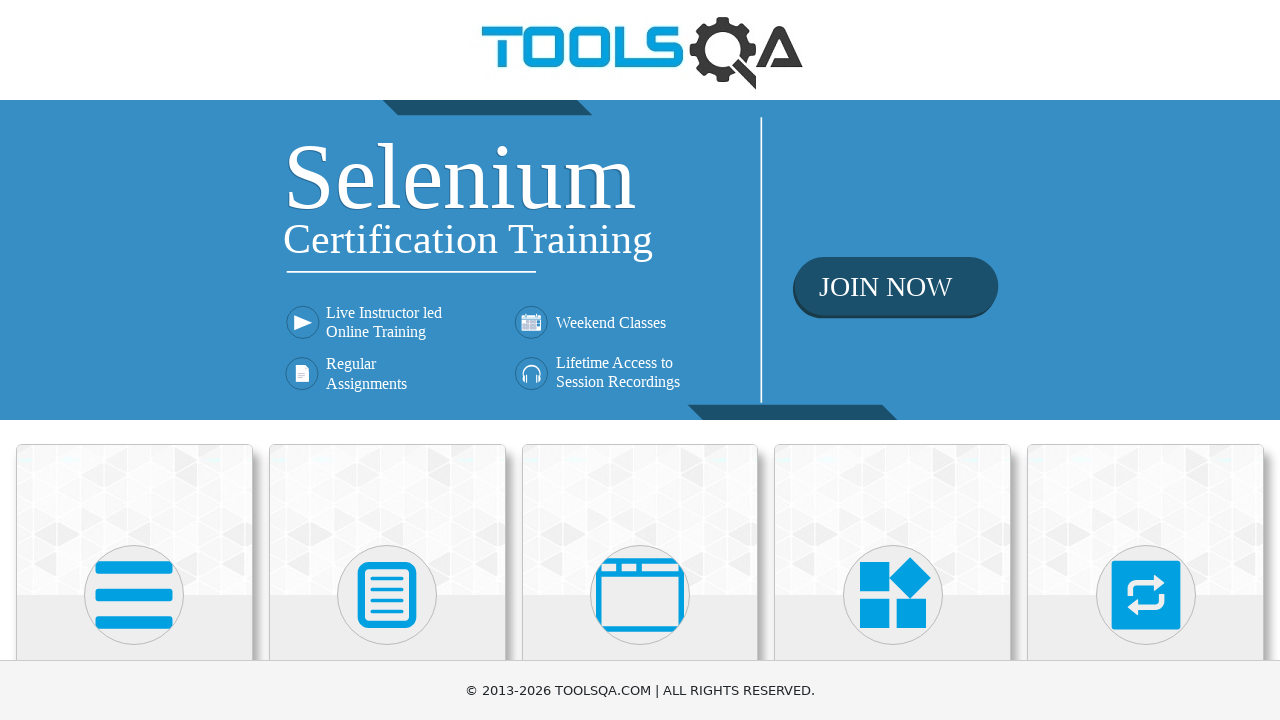

Clicked on Elements card from home page at (134, 360) on text=Elements
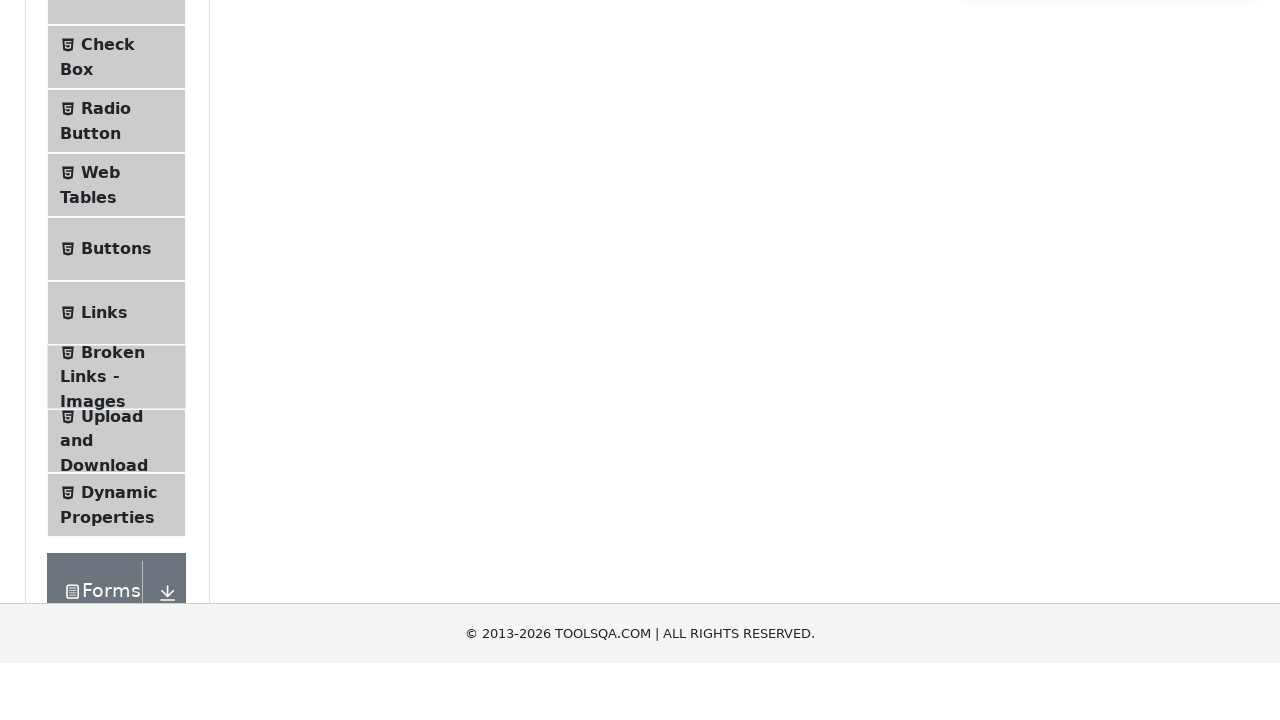

Clicked on Links menu item at (104, 581) on text=Links
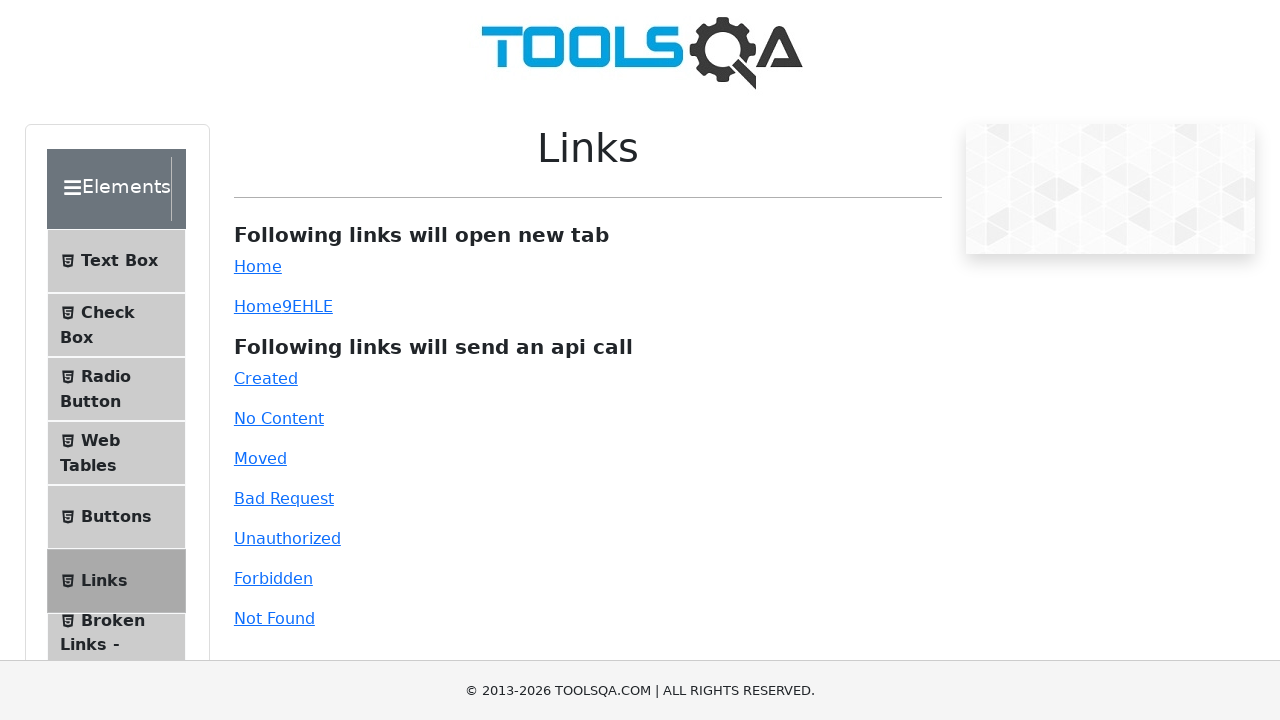

Links page loaded successfully
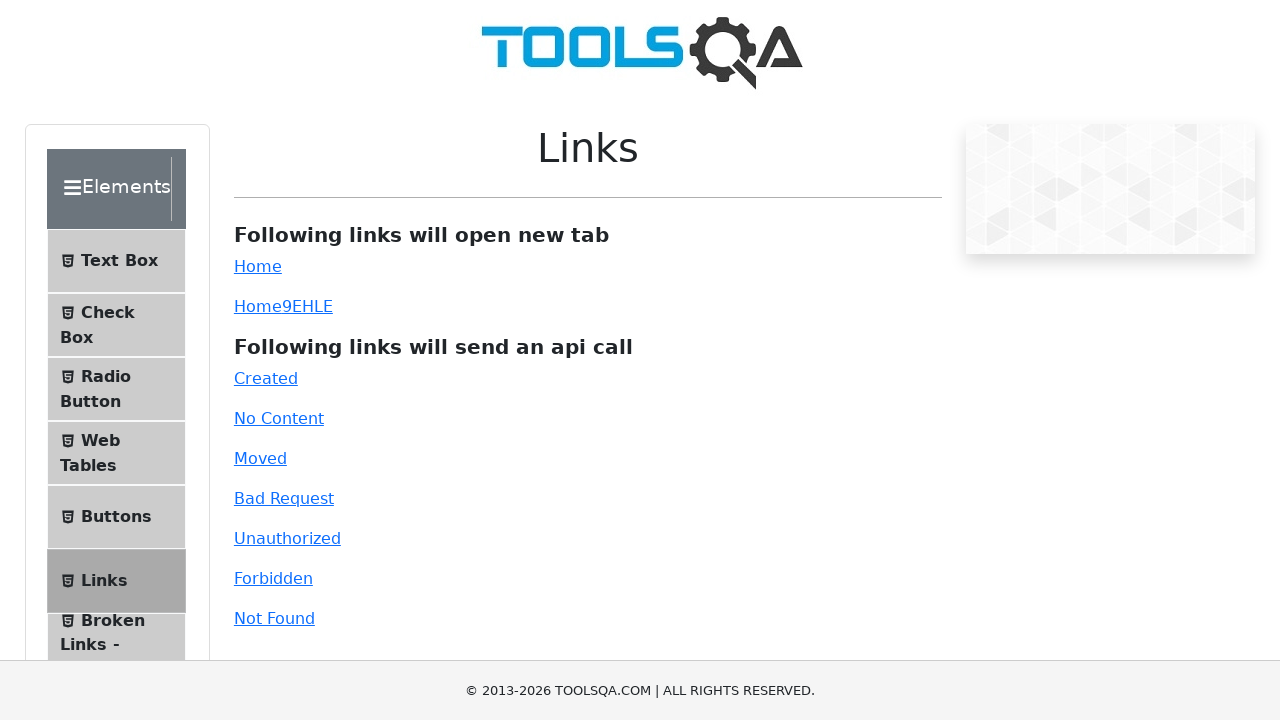

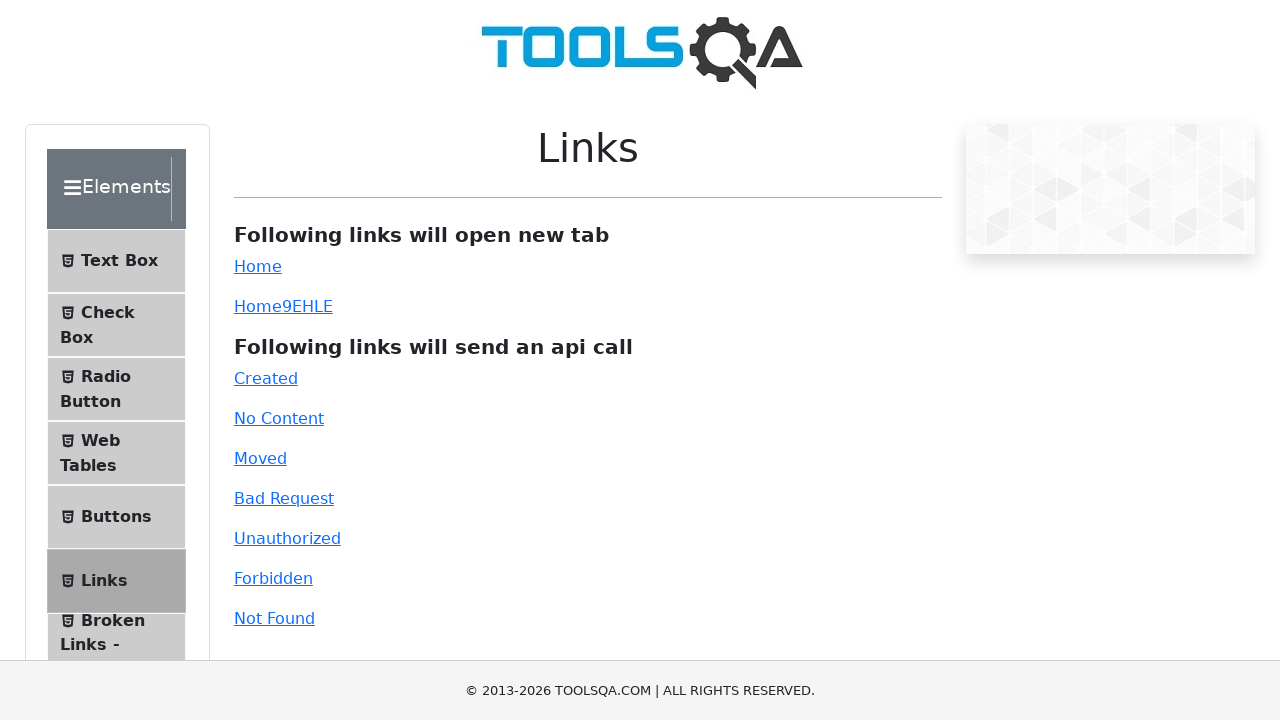